Tests the search functionality on RT.com by entering a search query, submitting it, and verifying that search results are displayed.

Starting URL: https://www.rt.com/

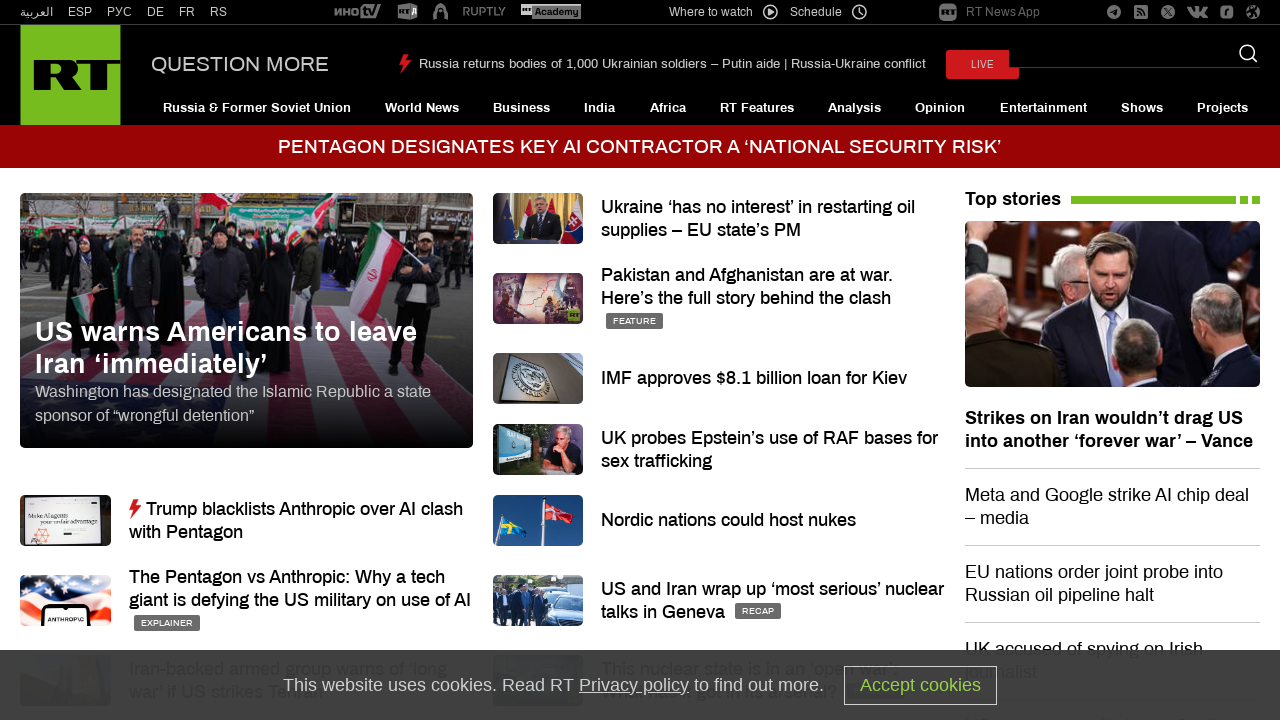

Filled search input with query 'mango' on input[name='q']
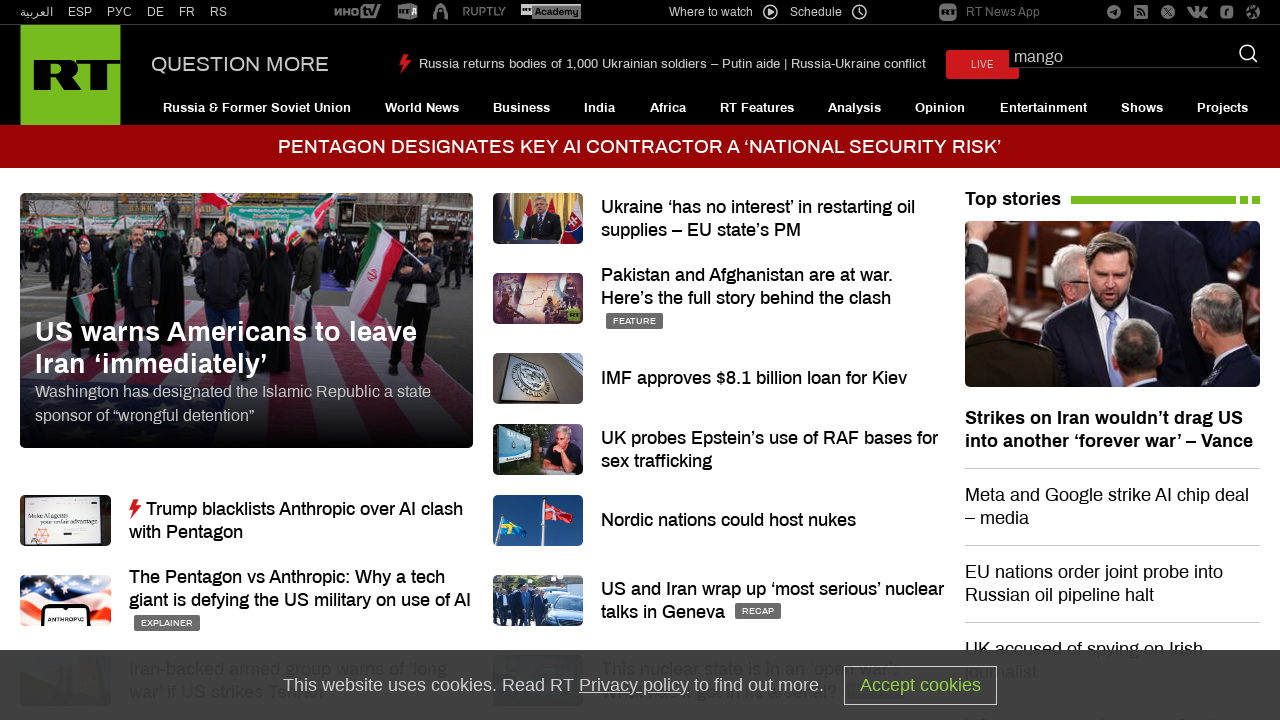

Pressed Enter to submit search query on input[name='q']
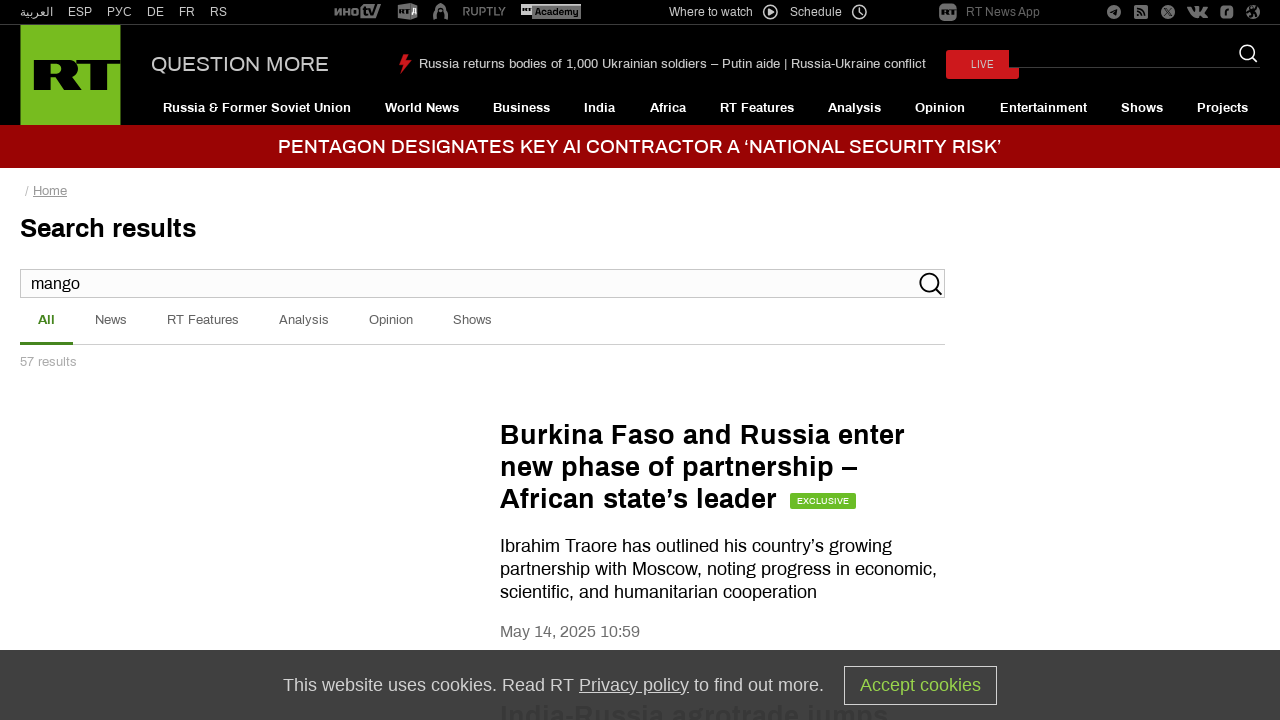

Search results loaded - total count element appeared
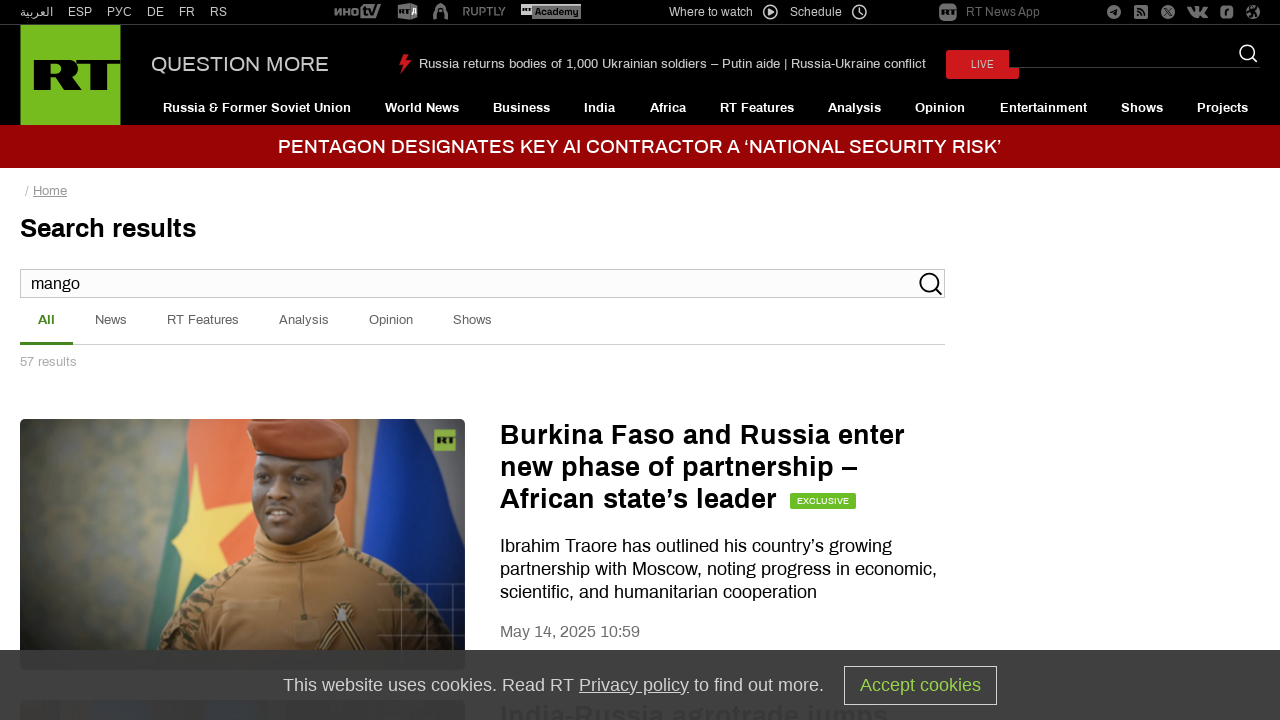

Search result links are now visible and interactive
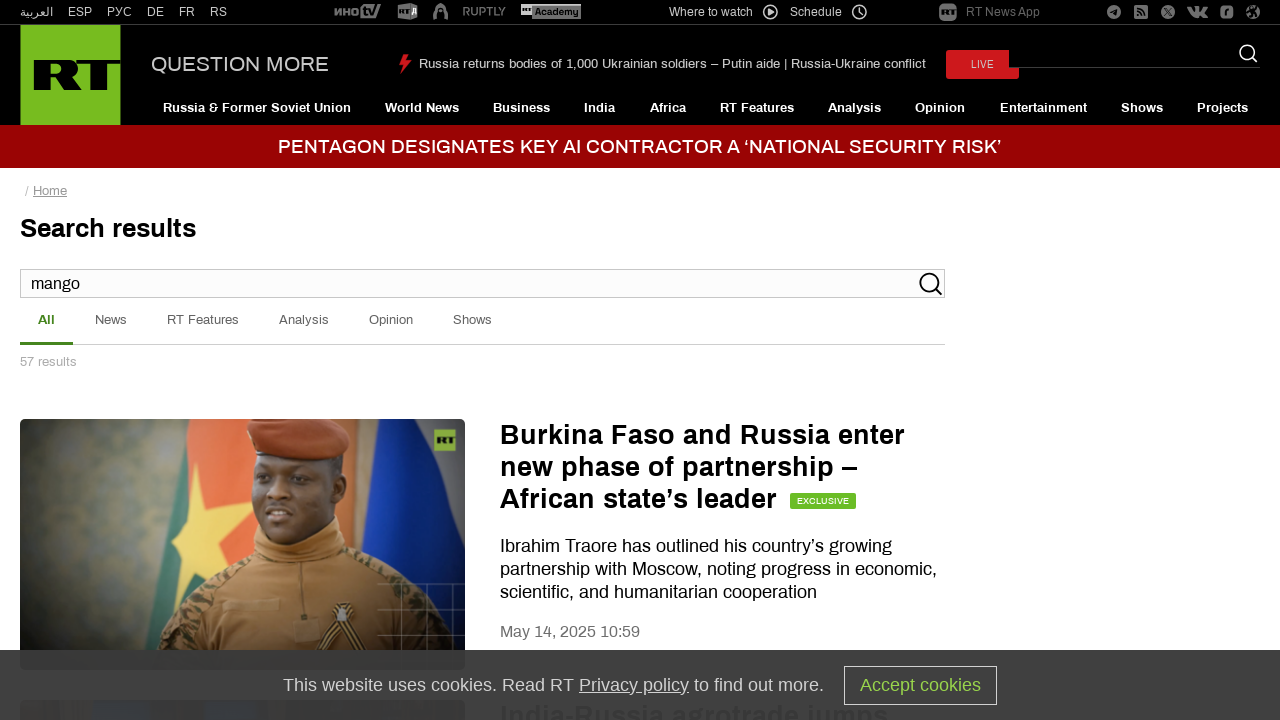

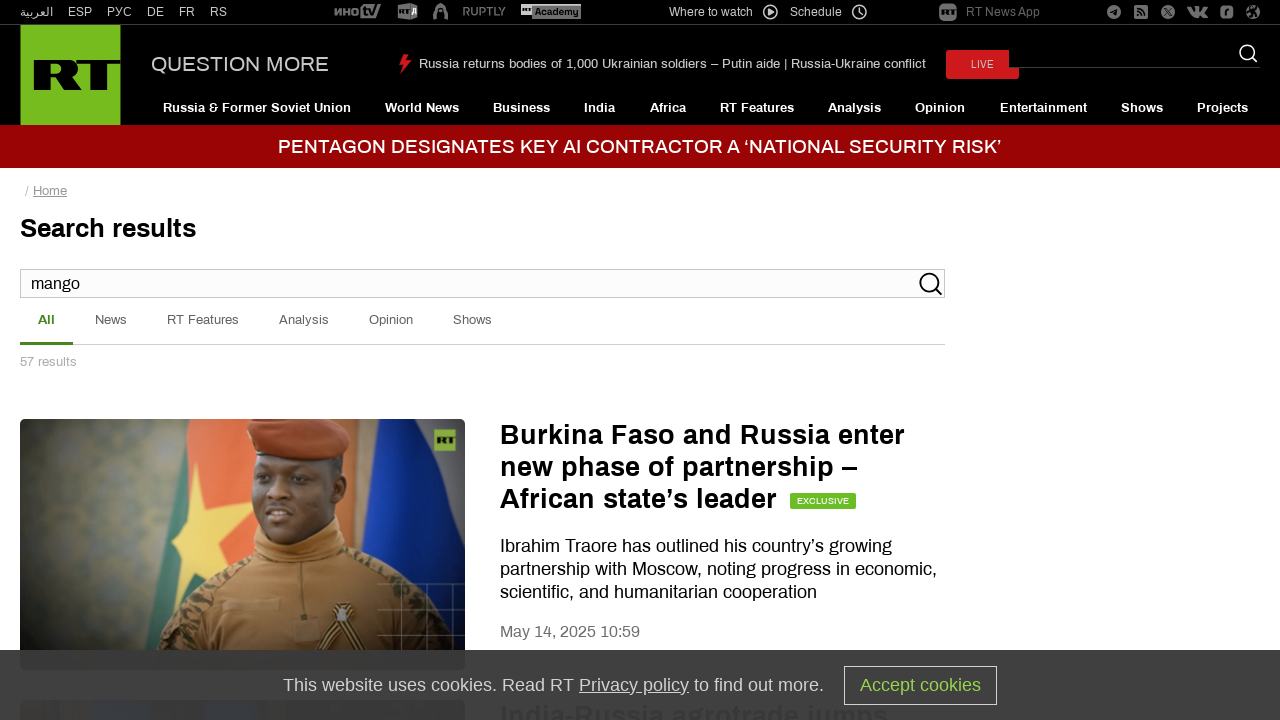